Tests a form submission by extracting a value from an image element's attribute, calculating a mathematical function, filling in the answer, selecting checkbox and radio button options, and submitting the form.

Starting URL: http://suninjuly.github.io/get_attribute.html

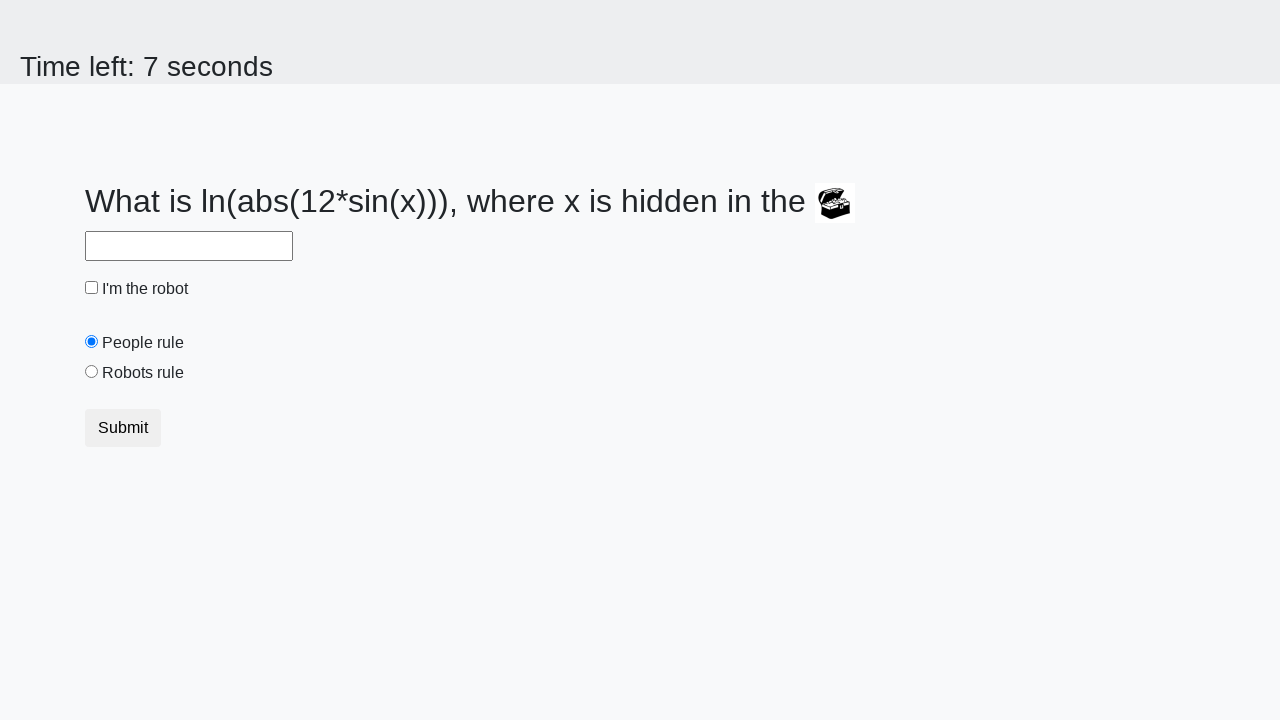

Located treasure image element
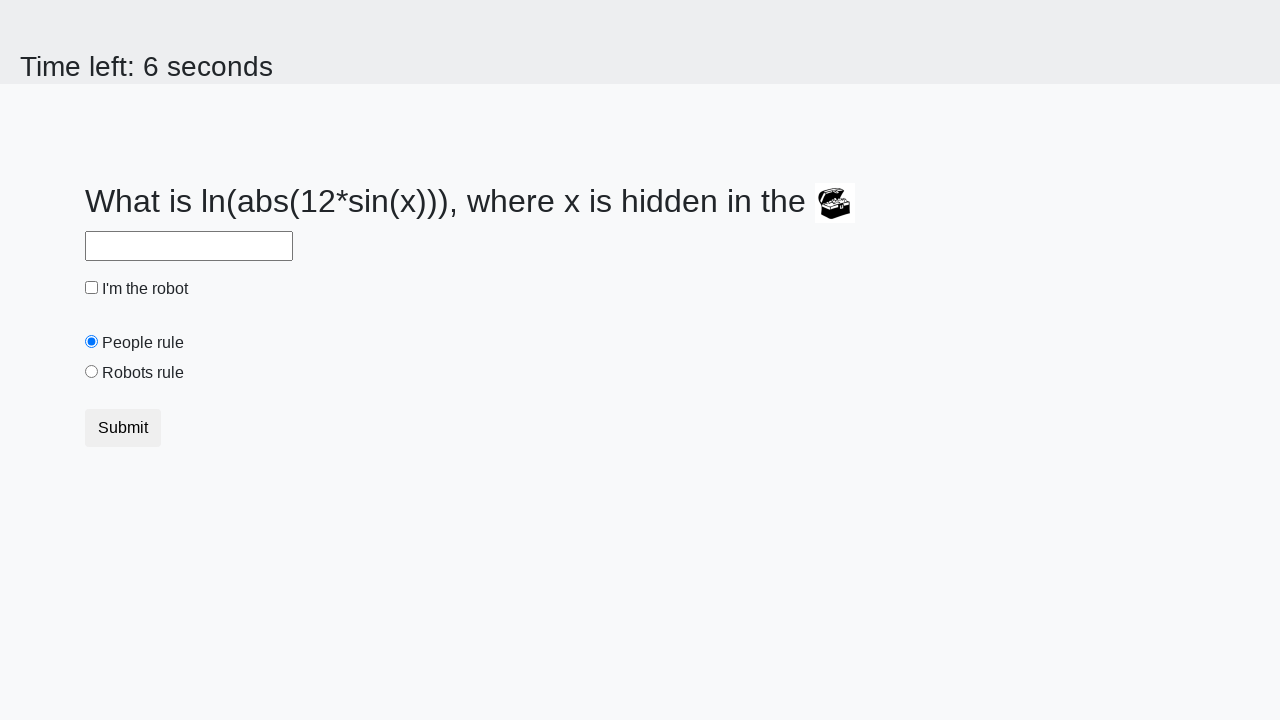

Extracted valuex attribute from treasure image
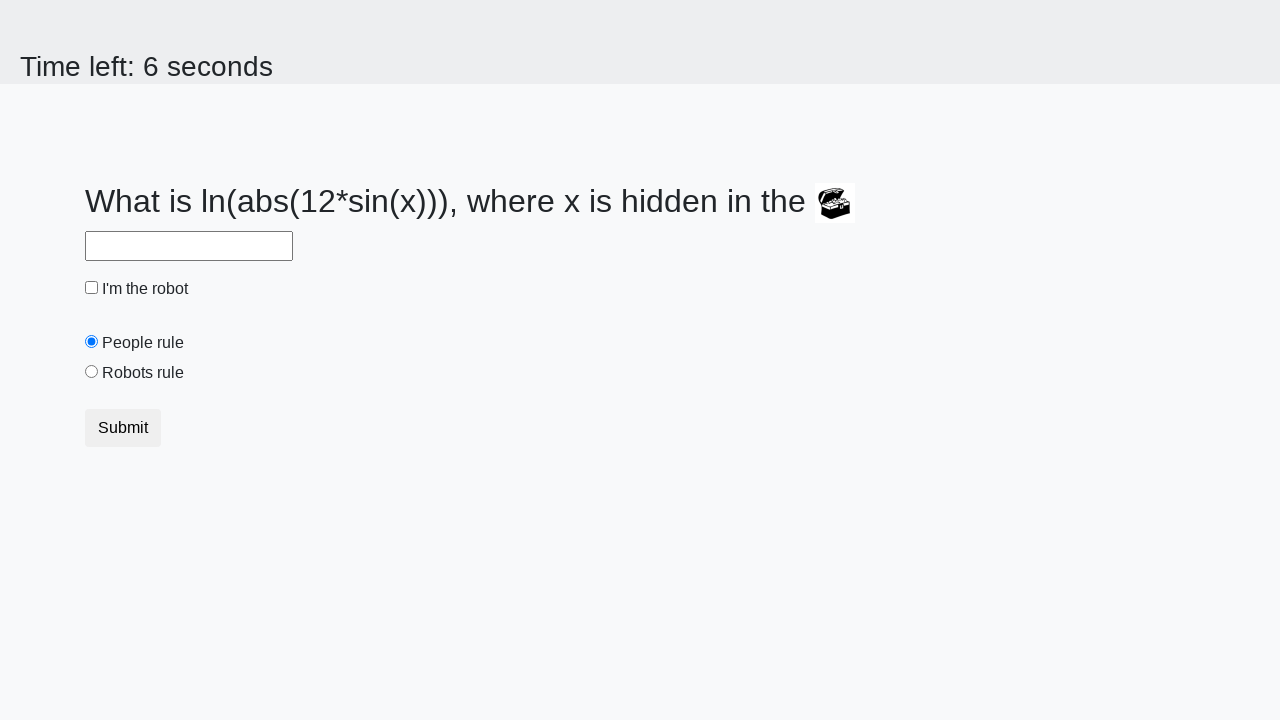

Calculated mathematical function result from extracted value
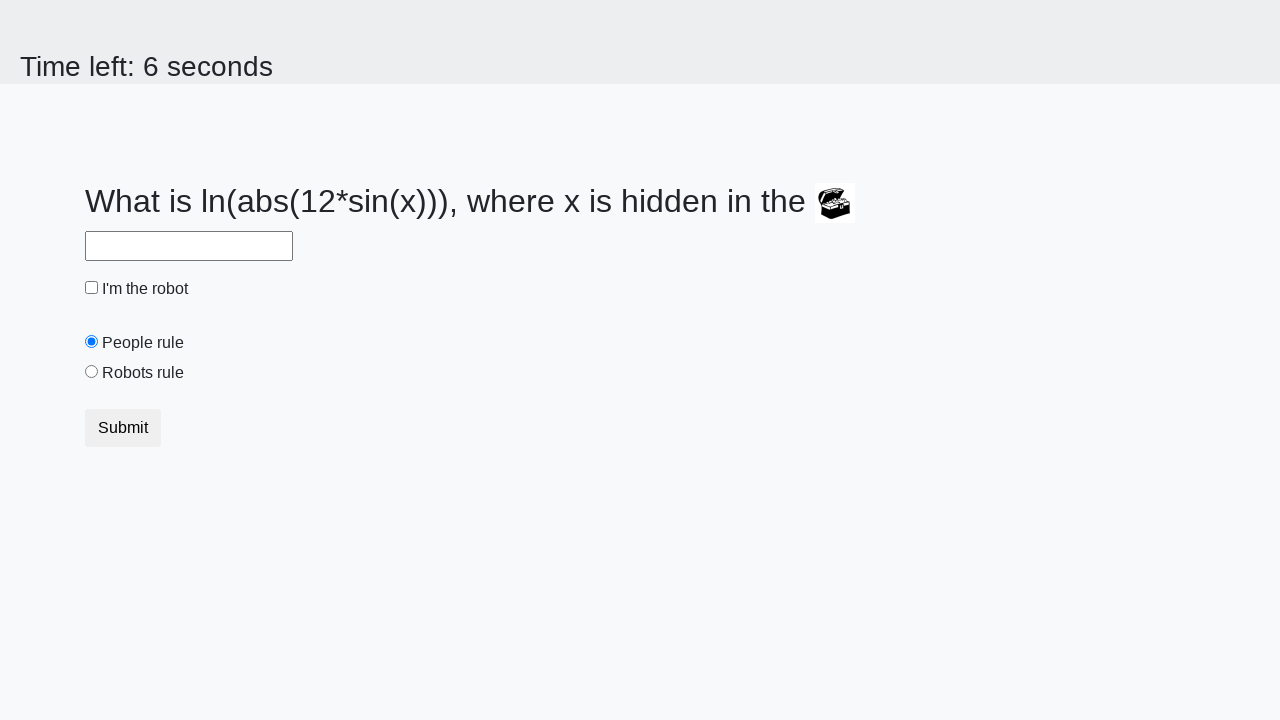

Filled answer field with calculated result on #answer
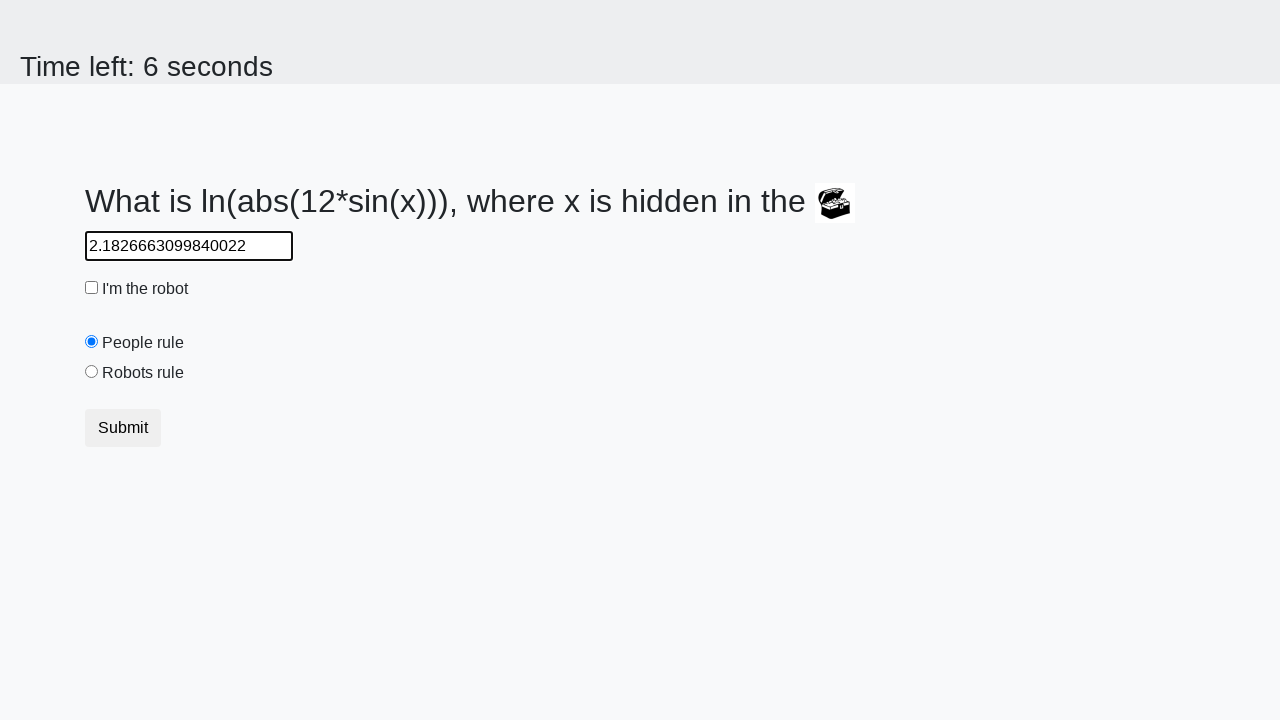

Checked robot checkbox at (92, 288) on #robotCheckbox
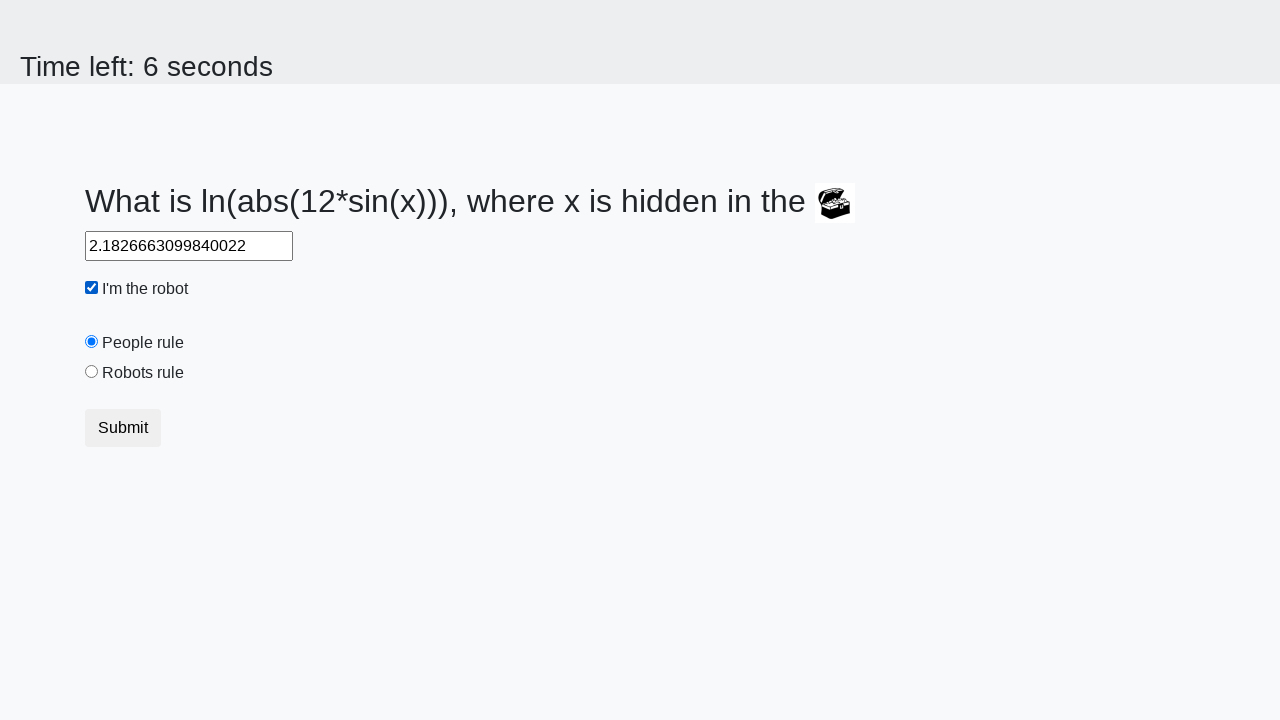

Selected 'Robots rule!' radio button at (92, 372) on #robotsRule
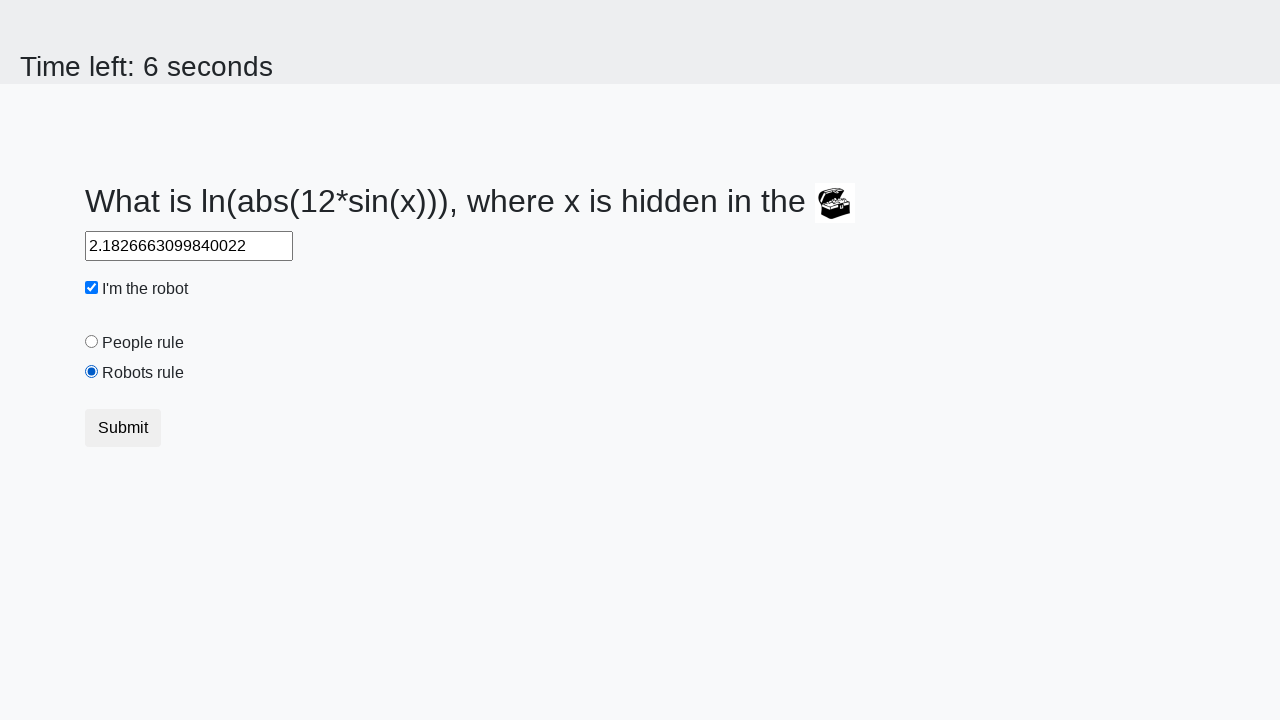

Clicked submit button to submit form at (123, 428) on button.btn
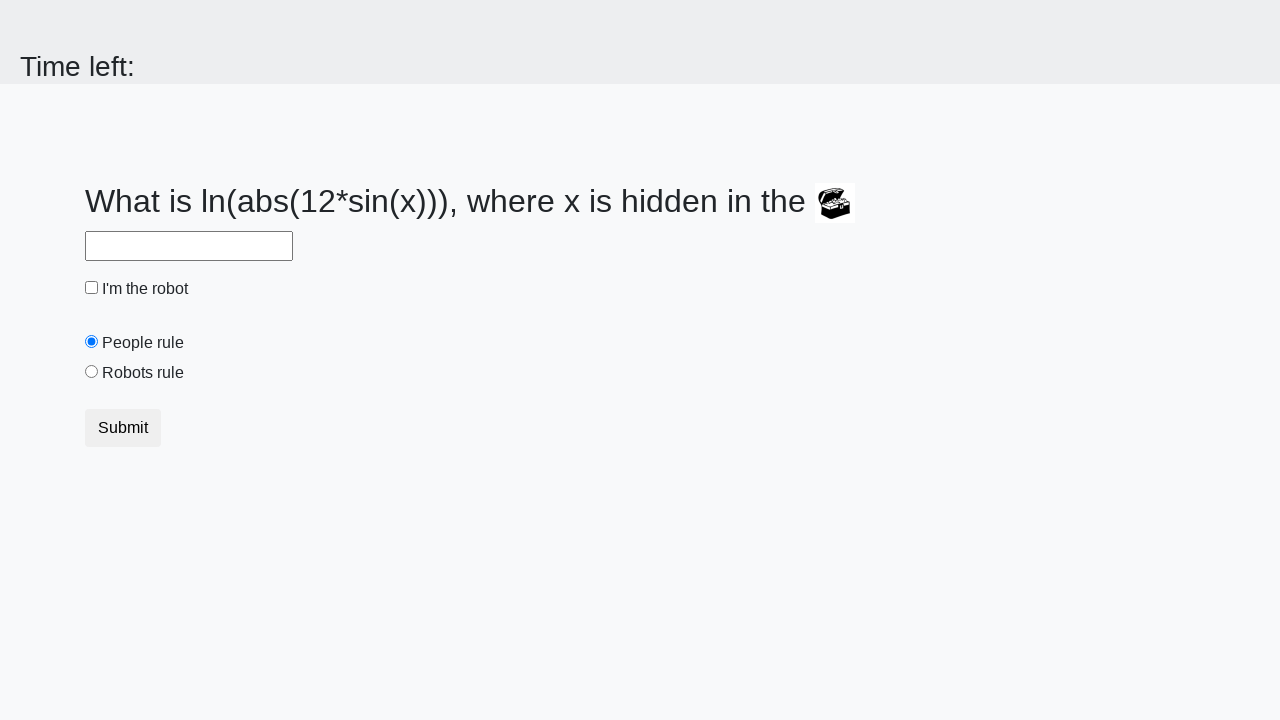

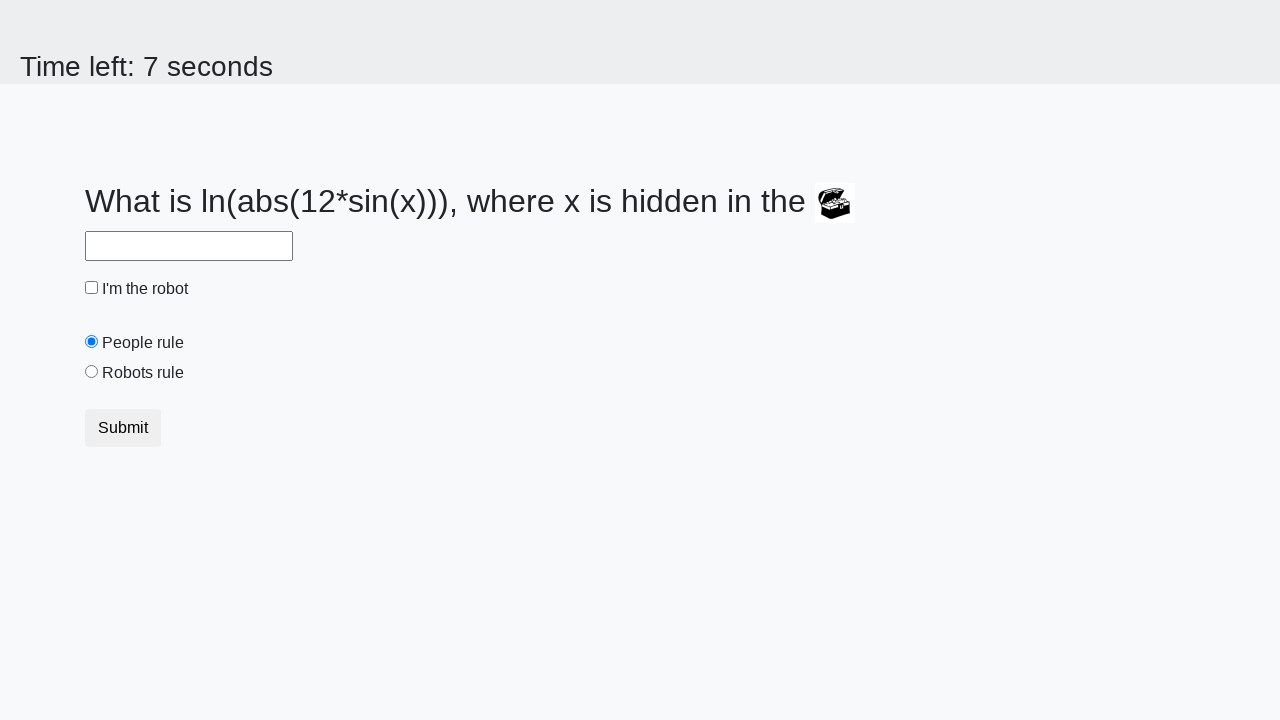